Tests attempting to interact with a hidden element on a practice form page

Starting URL: https://demoqa.com/automation-practice-form

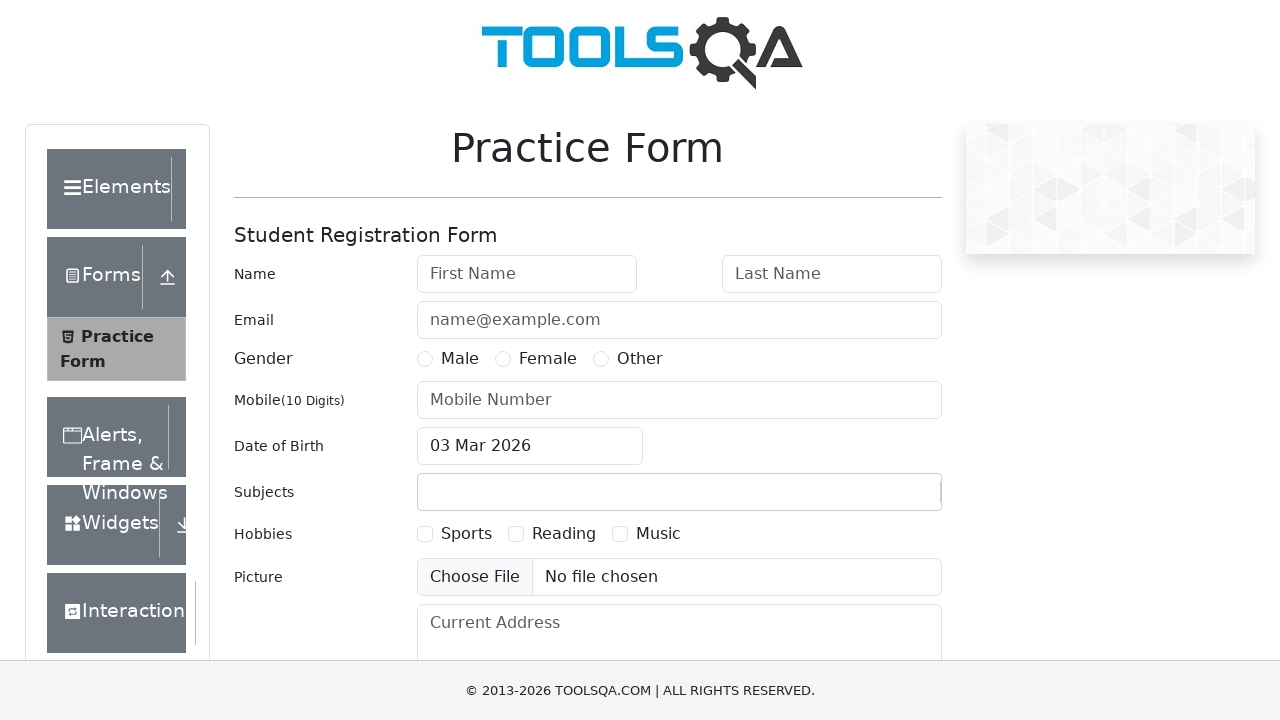

Hidden button element not found or not clickable (expected behavior) on .hidden_button
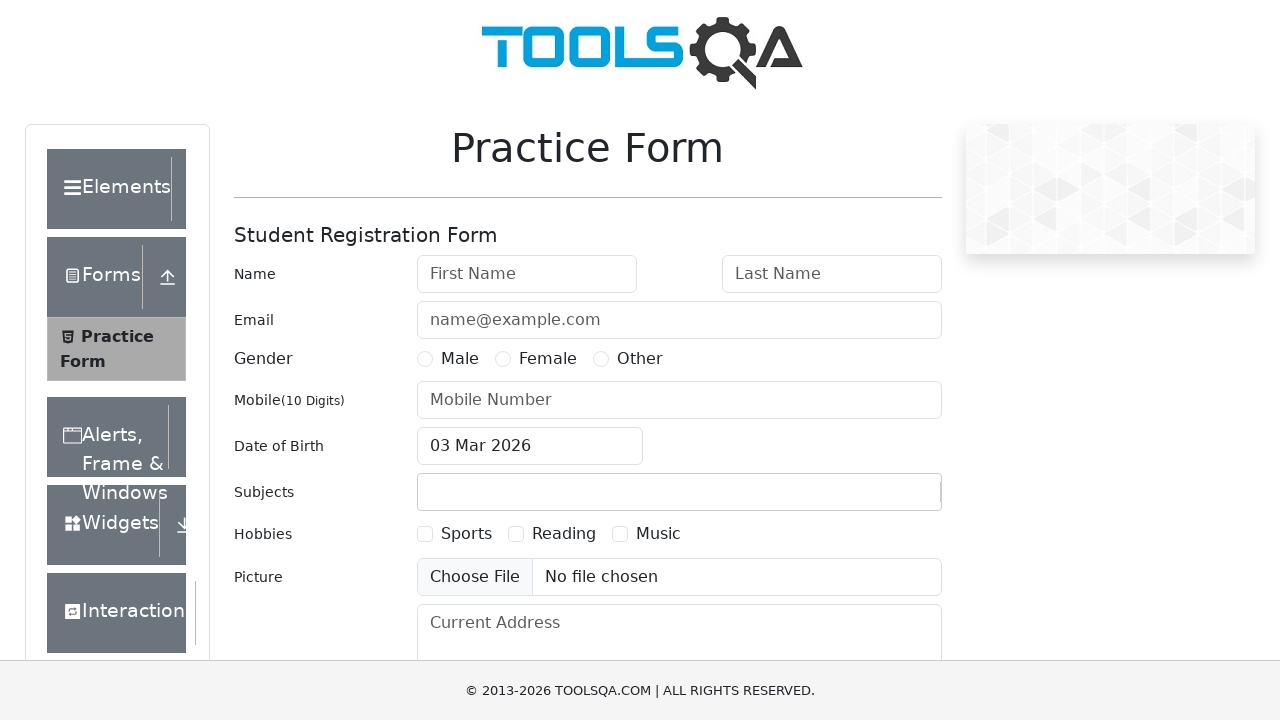

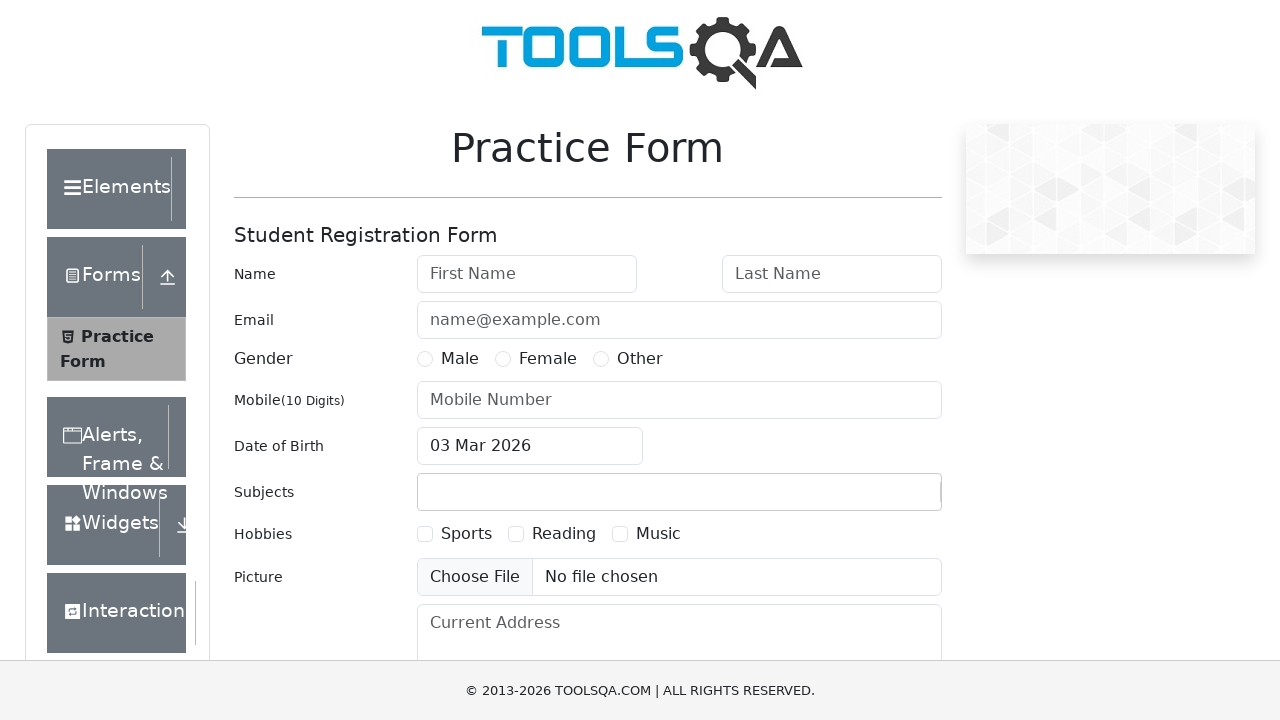